Tests right-click (context menu) functionality by performing a context click on a button element to trigger a context menu

Starting URL: https://swisnl.github.io/jQuery-contextMenu/demo.html

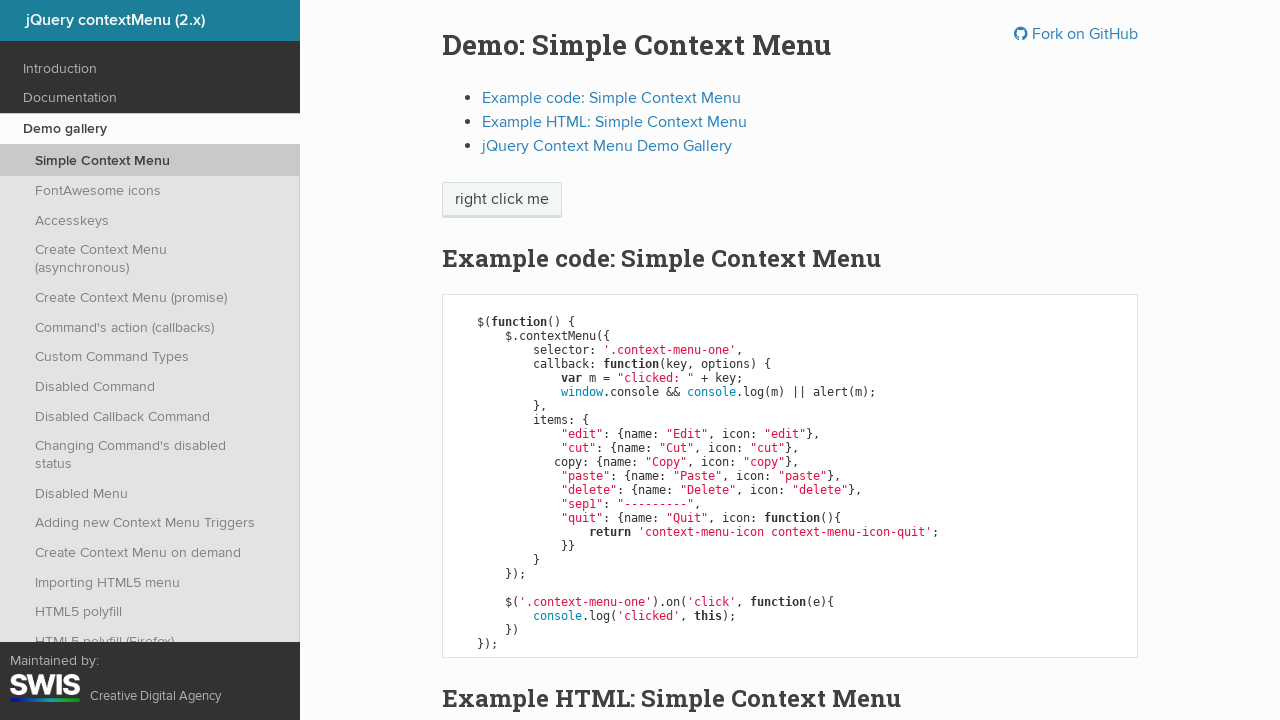

Right-clicked on context menu button to trigger context menu at (502, 200) on span.context-menu-one.btn.btn-neutral
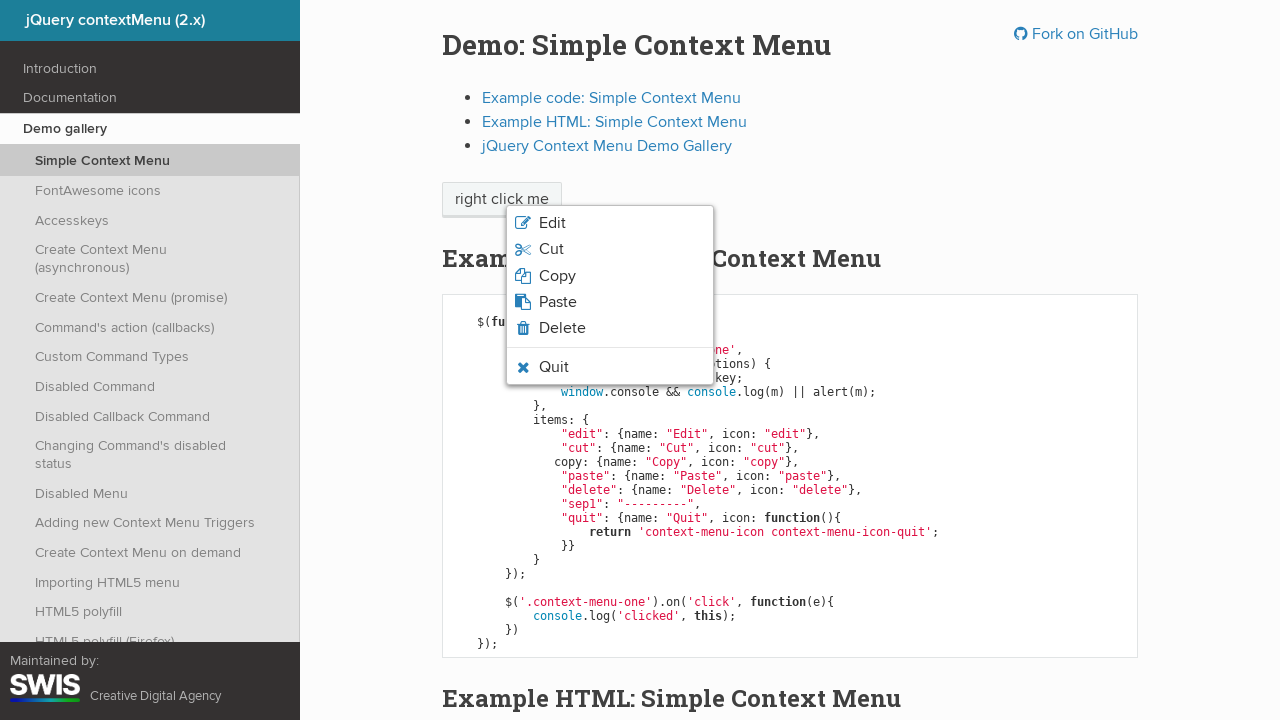

Context menu appeared and is now visible
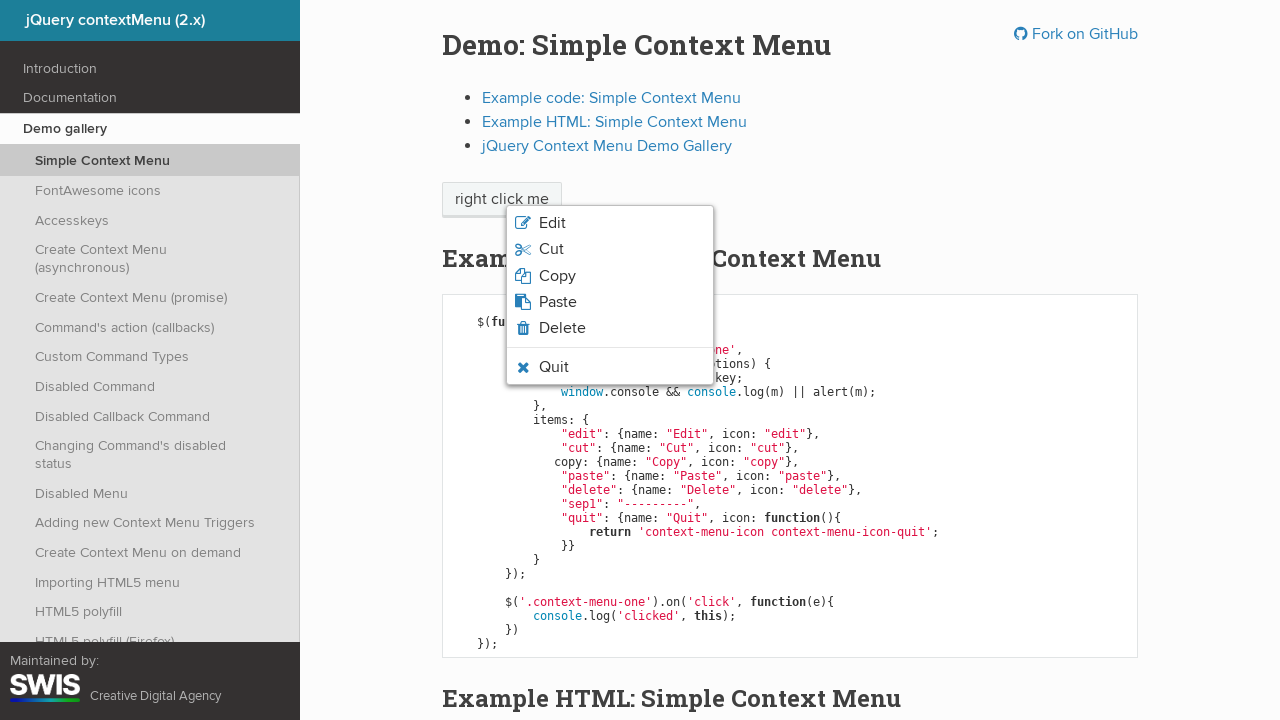

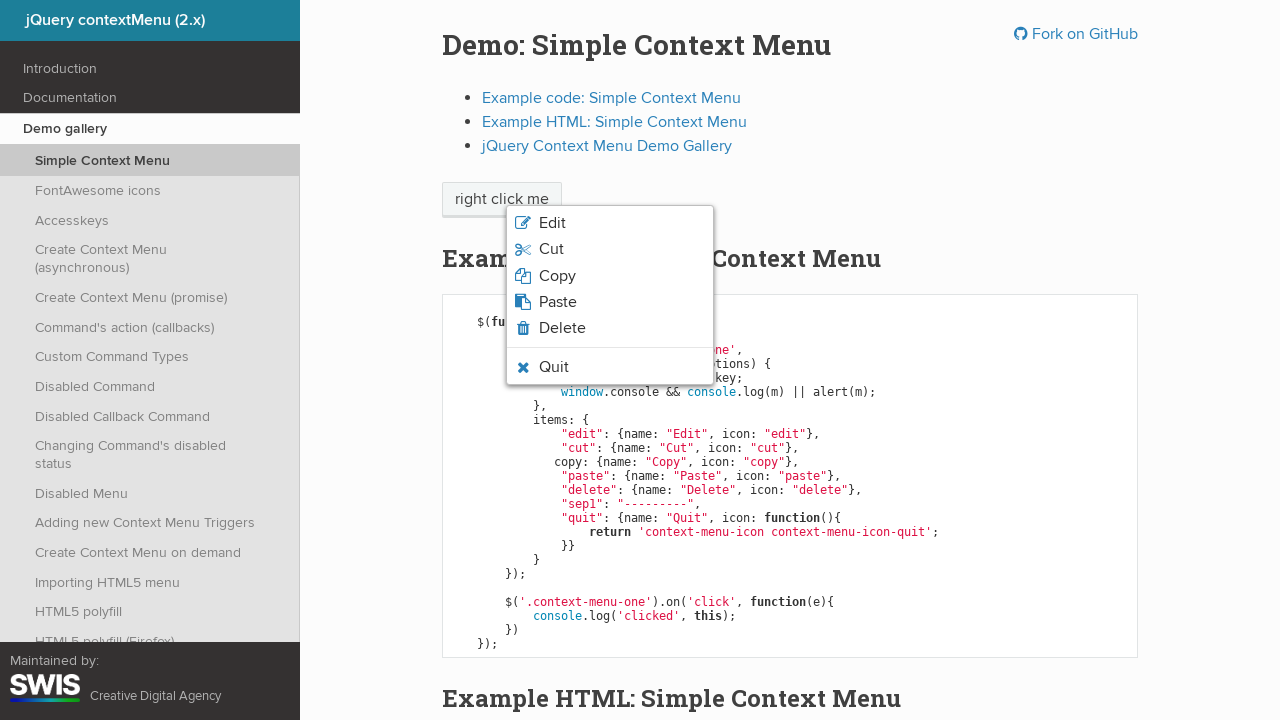